Tests internet speed measurement functionality on fast.com by clicking the more details button and waiting for speed test results

Starting URL: https://fast.com/#

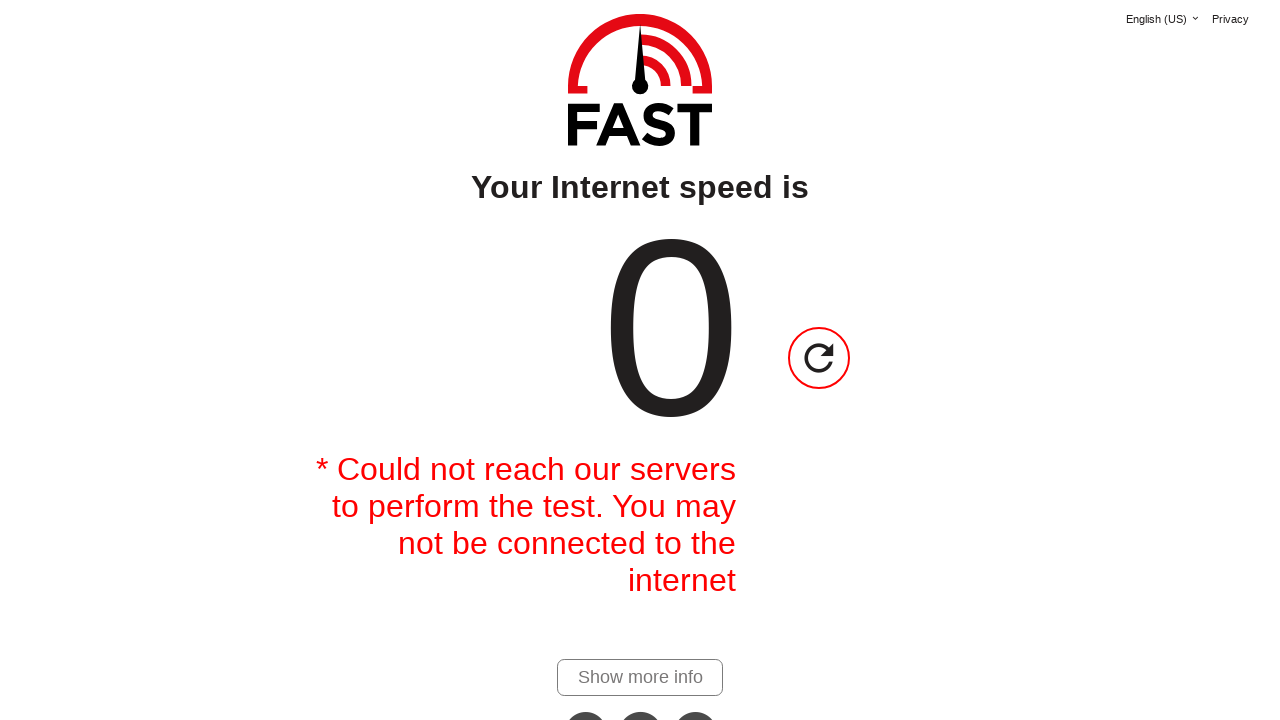

Waited 20 seconds for initial speed test to start
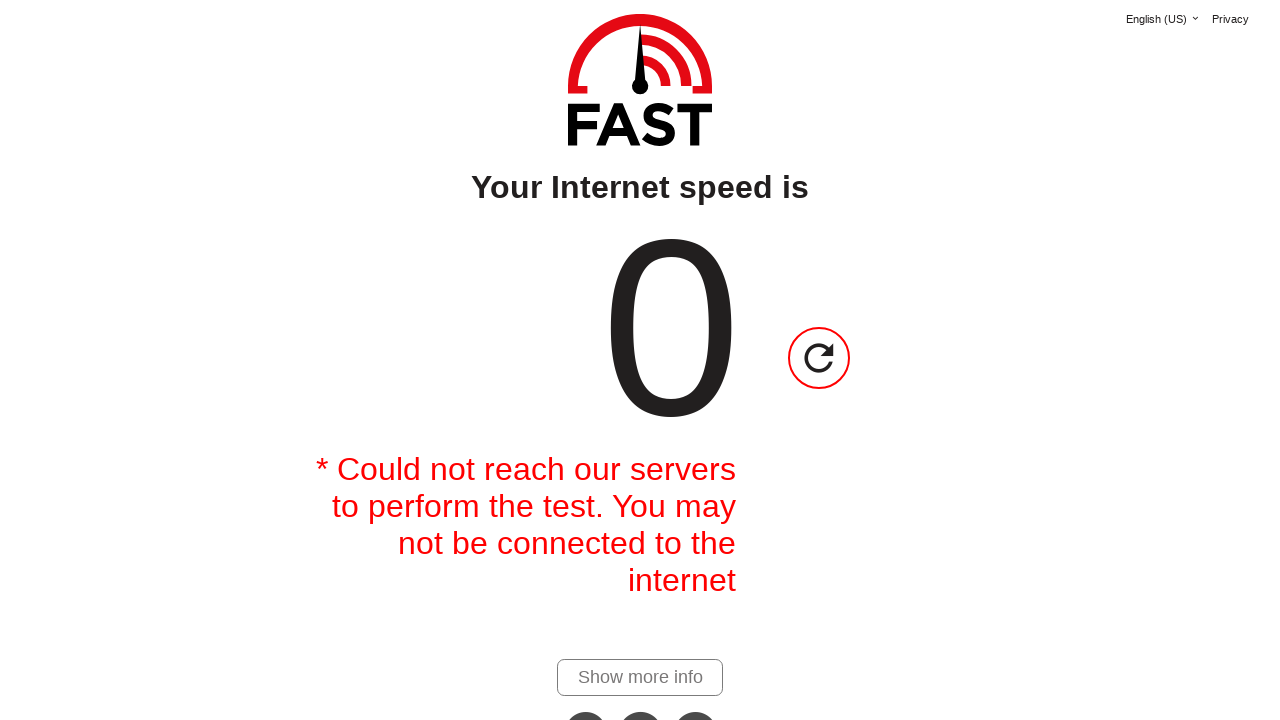

Clicked 'Show more details' button to reveal upload speed at (640, 677) on #show-more-details-link
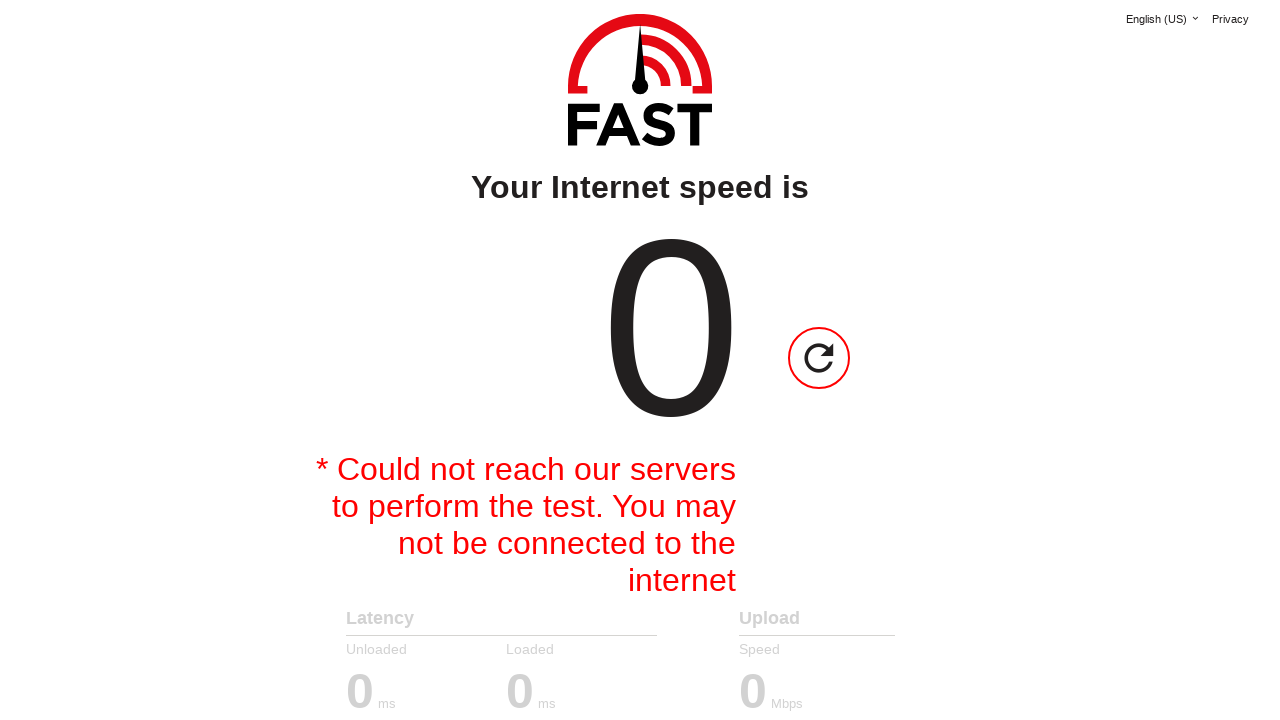

Waited 60 seconds for complete speed test results including upload speed
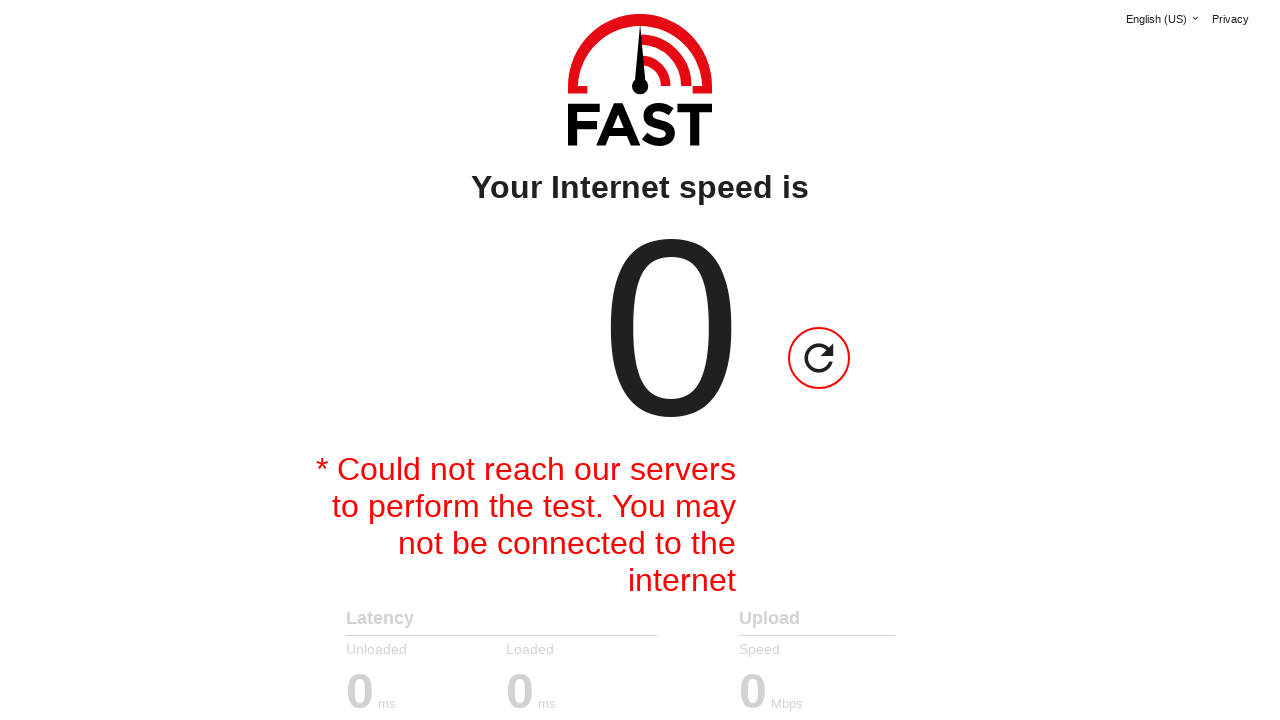

Download speed value element loaded
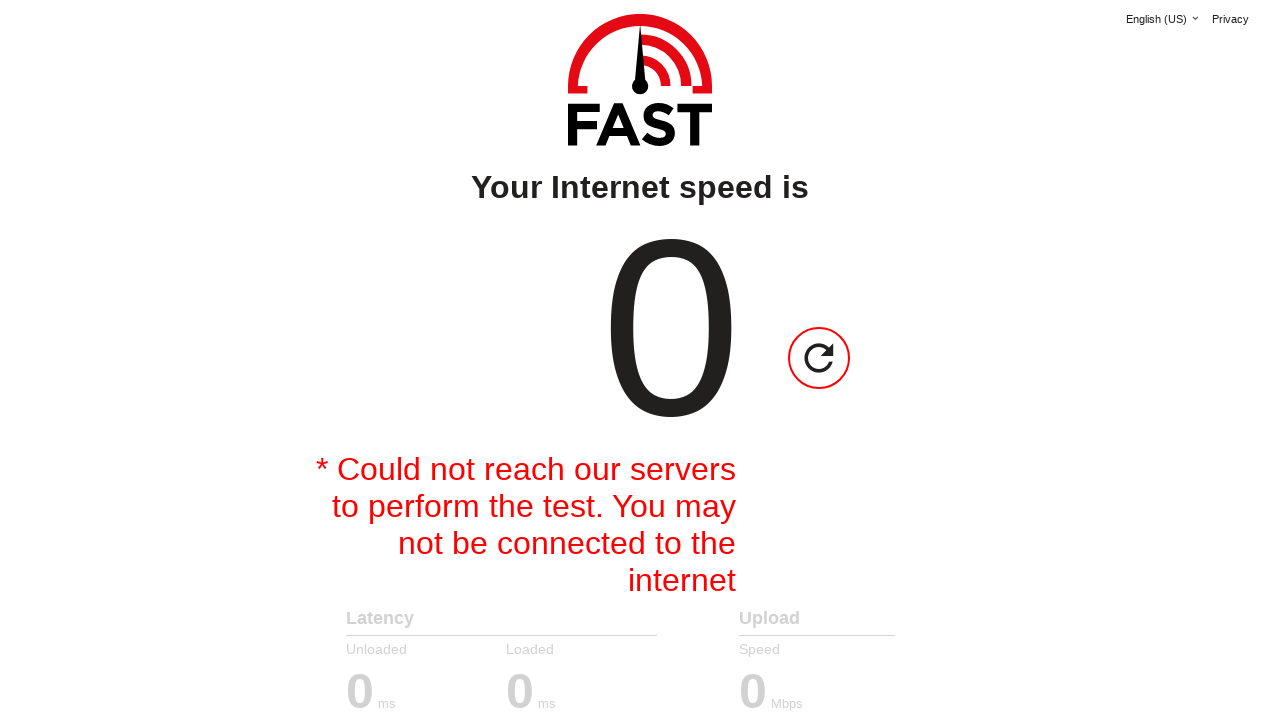

Upload speed value element loaded
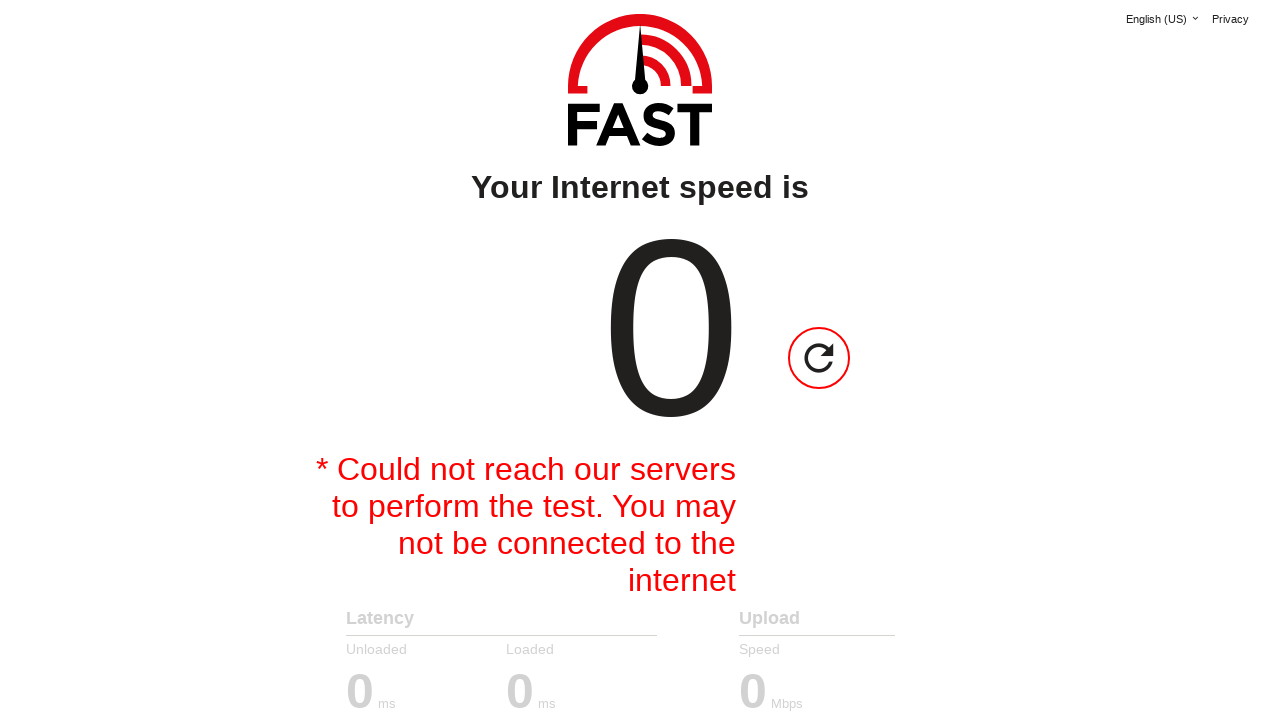

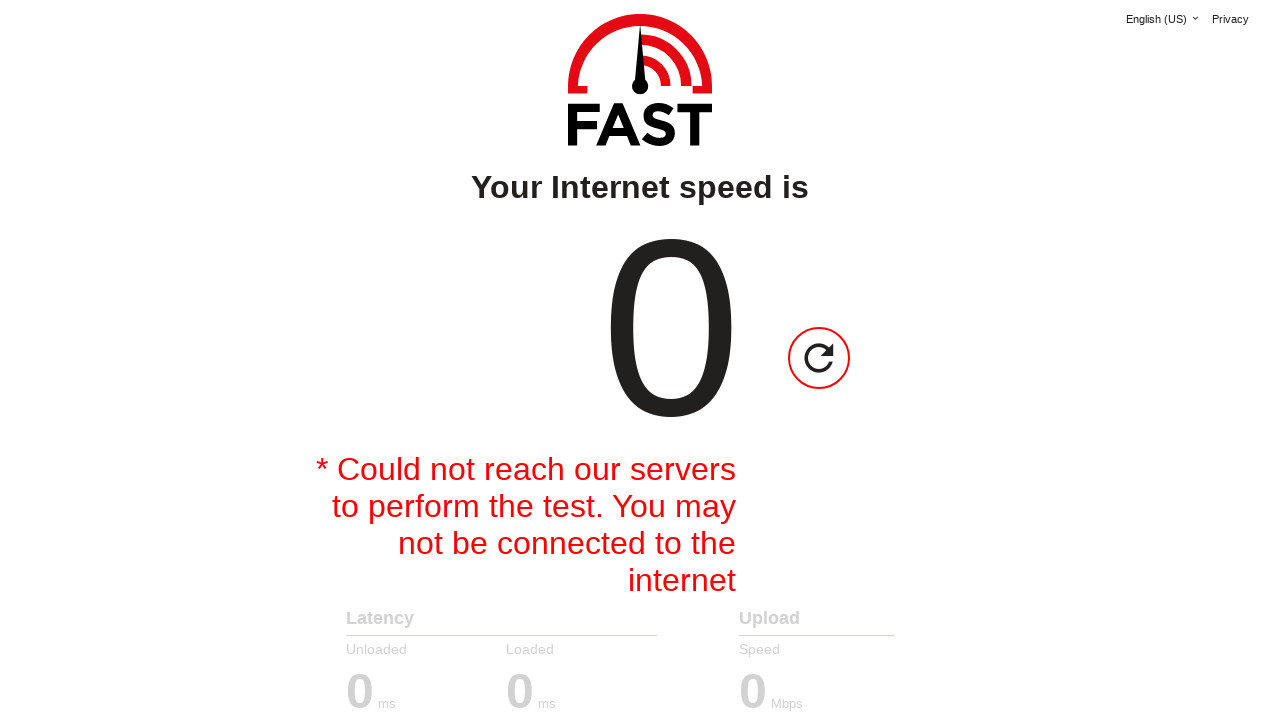